Navigates to OrangeHRM page and retrieves the source URL of the header image

Starting URL: http://alchemy.hguy.co/orangehrm

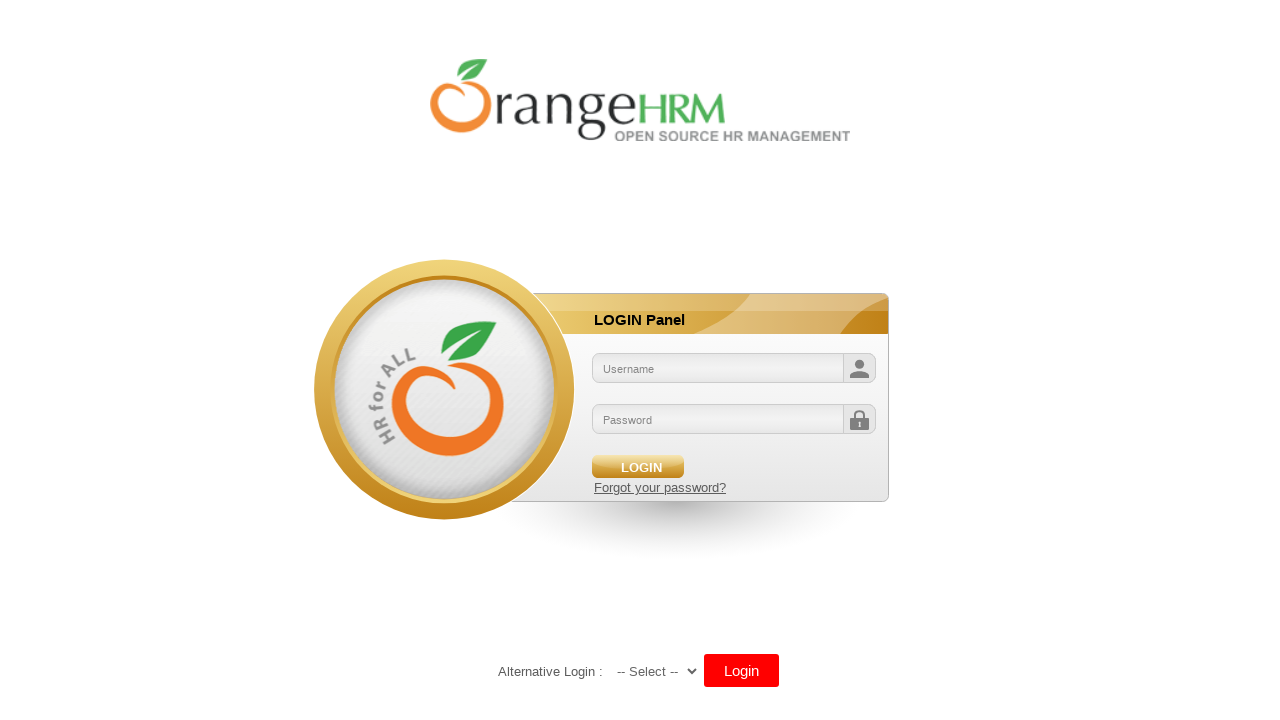

Navigated to OrangeHRM page at http://alchemy.hguy.co/orangehrm
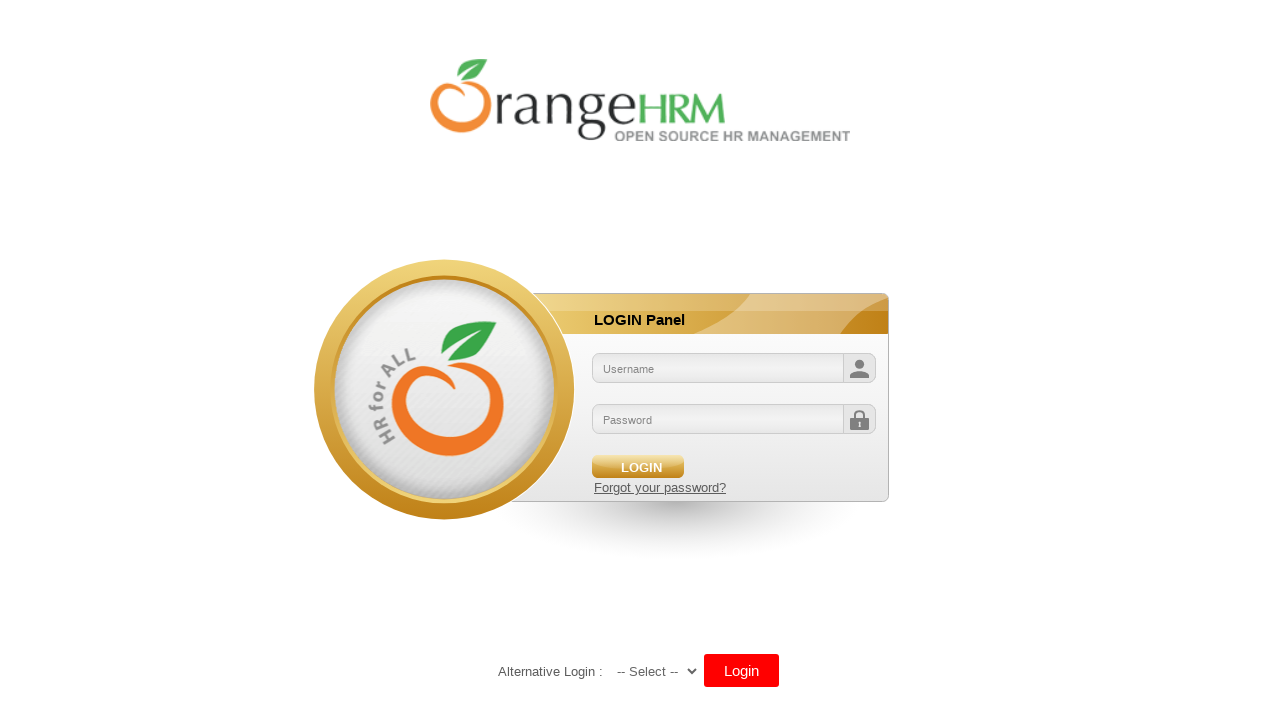

Located the first image element on the page
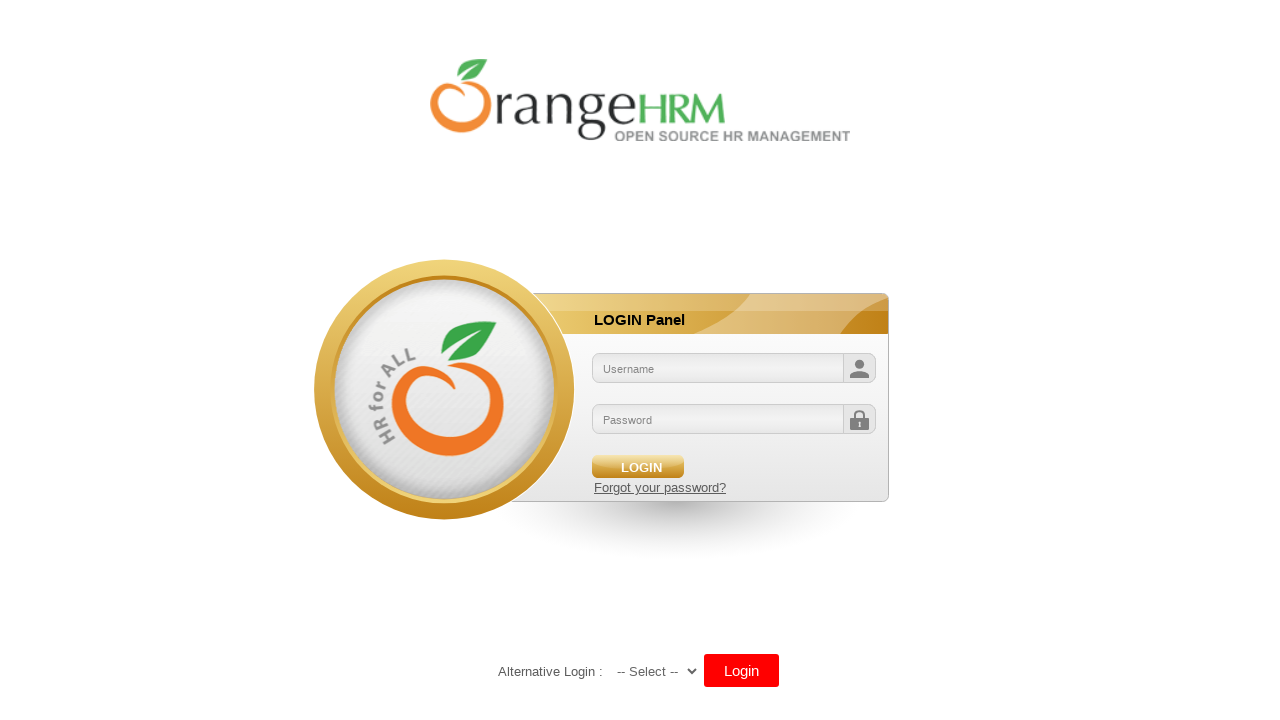

Retrieved header image source URL: /orangehrm/symfony/web/webres_5d69118beeec64.10301452/themes/default/images/login/logo.png
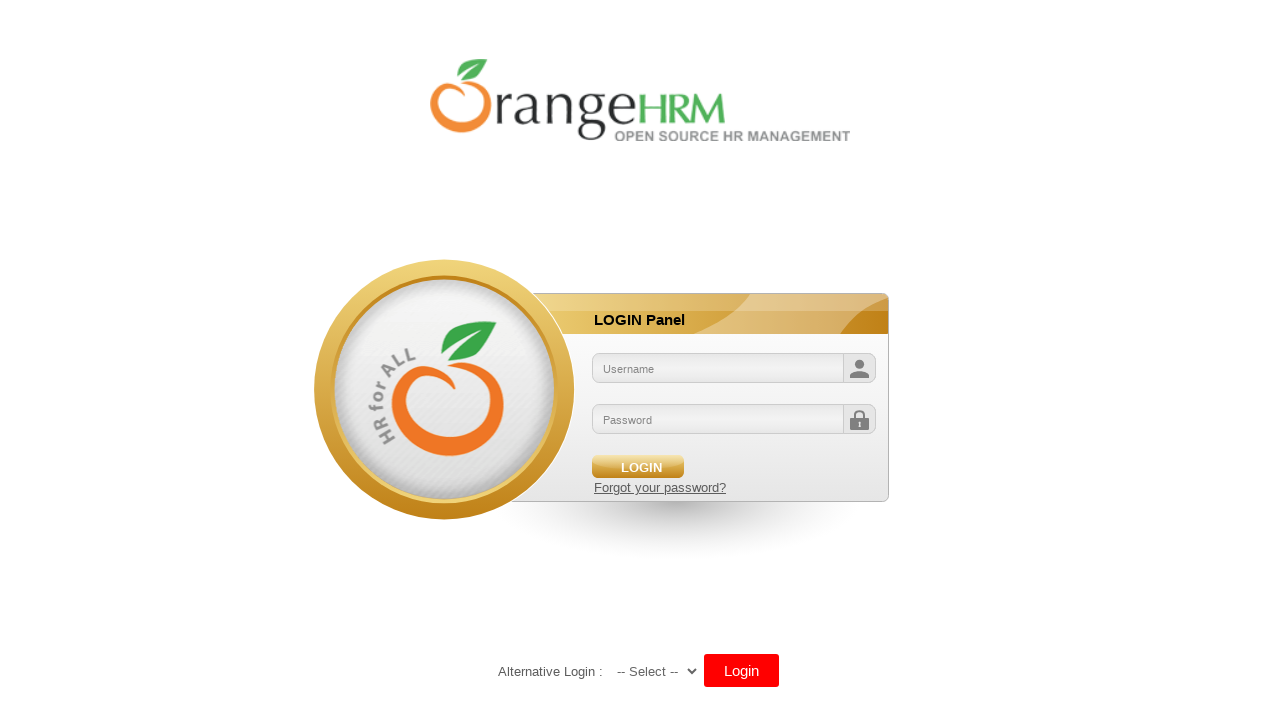

Printed header image URL to console
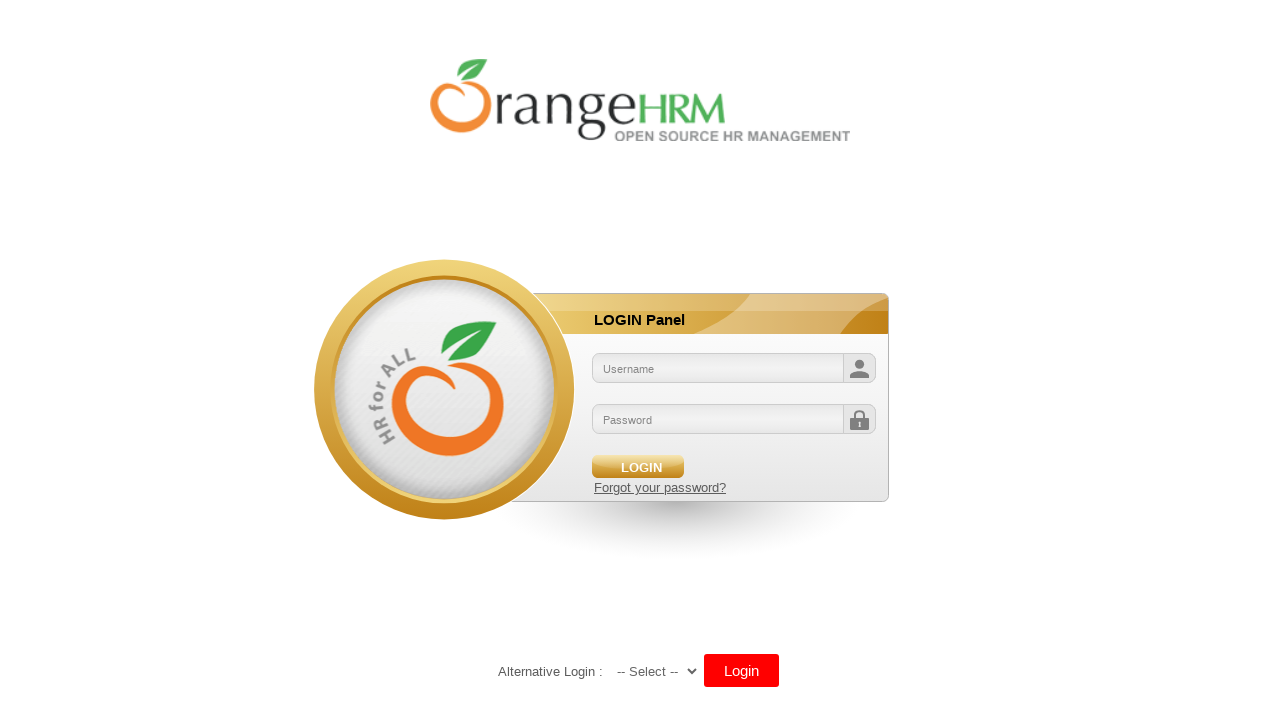

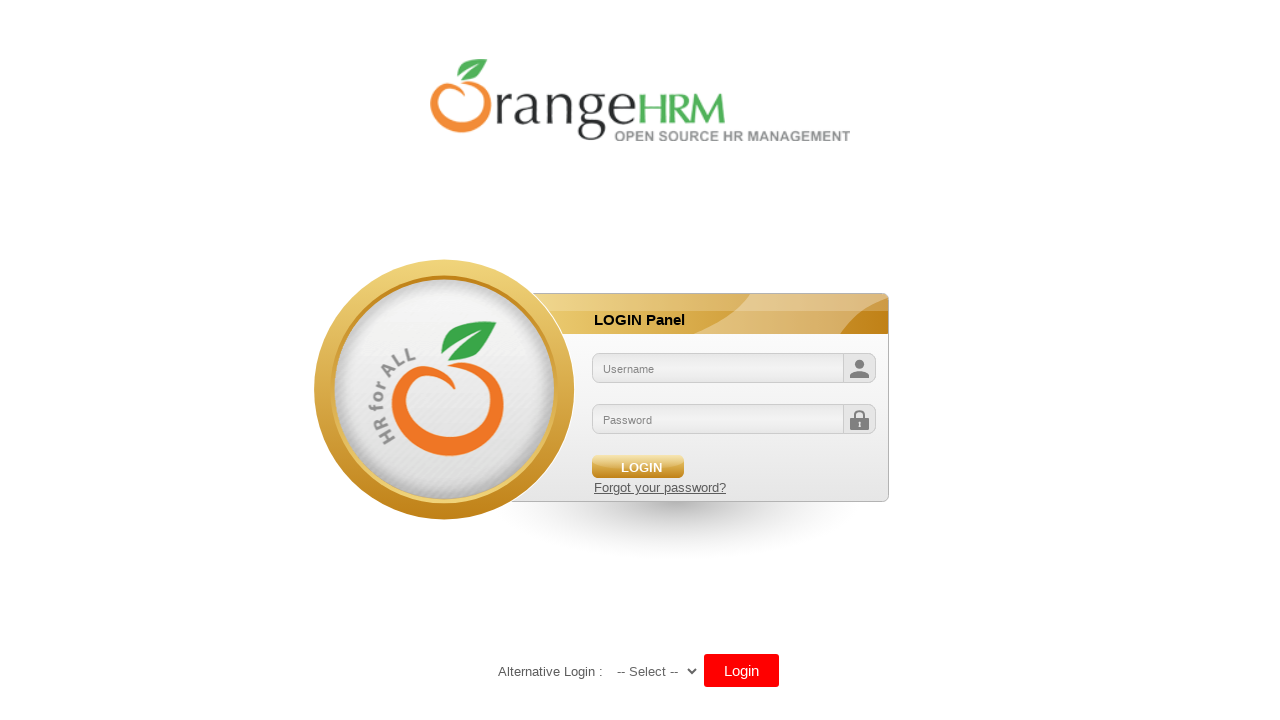